Navigates to Rediff.com homepage and clicks on the Sign in link to navigate to the sign-in page, then verifies the page title and URL.

Starting URL: http://rediff.com

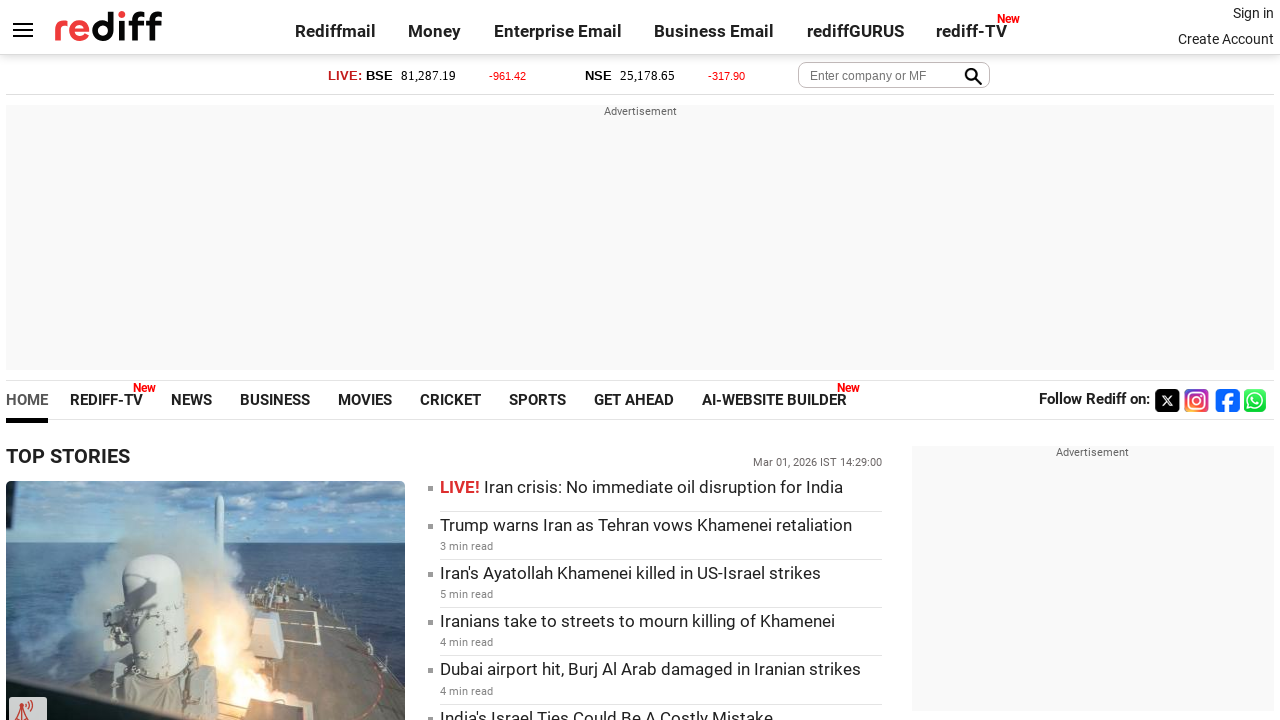

Clicked on the Sign in link at (1253, 13) on a[title*='Sign in']
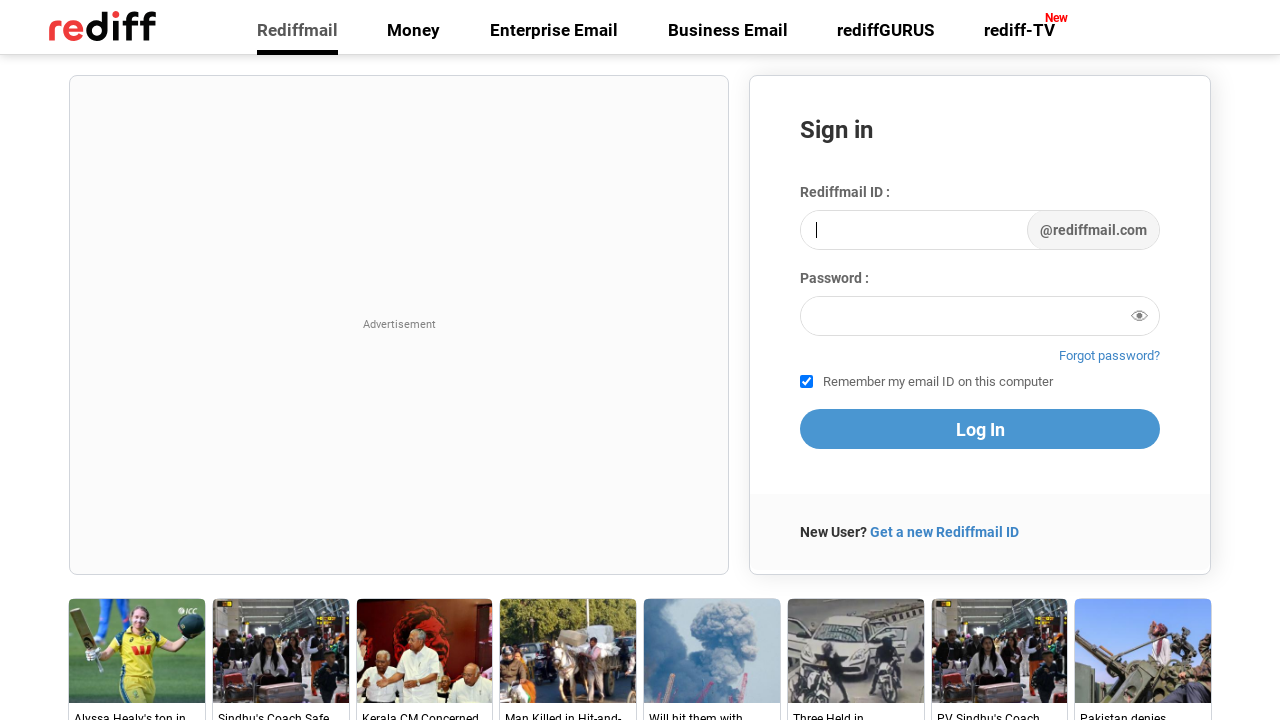

Sign-in page loaded (domcontentloaded)
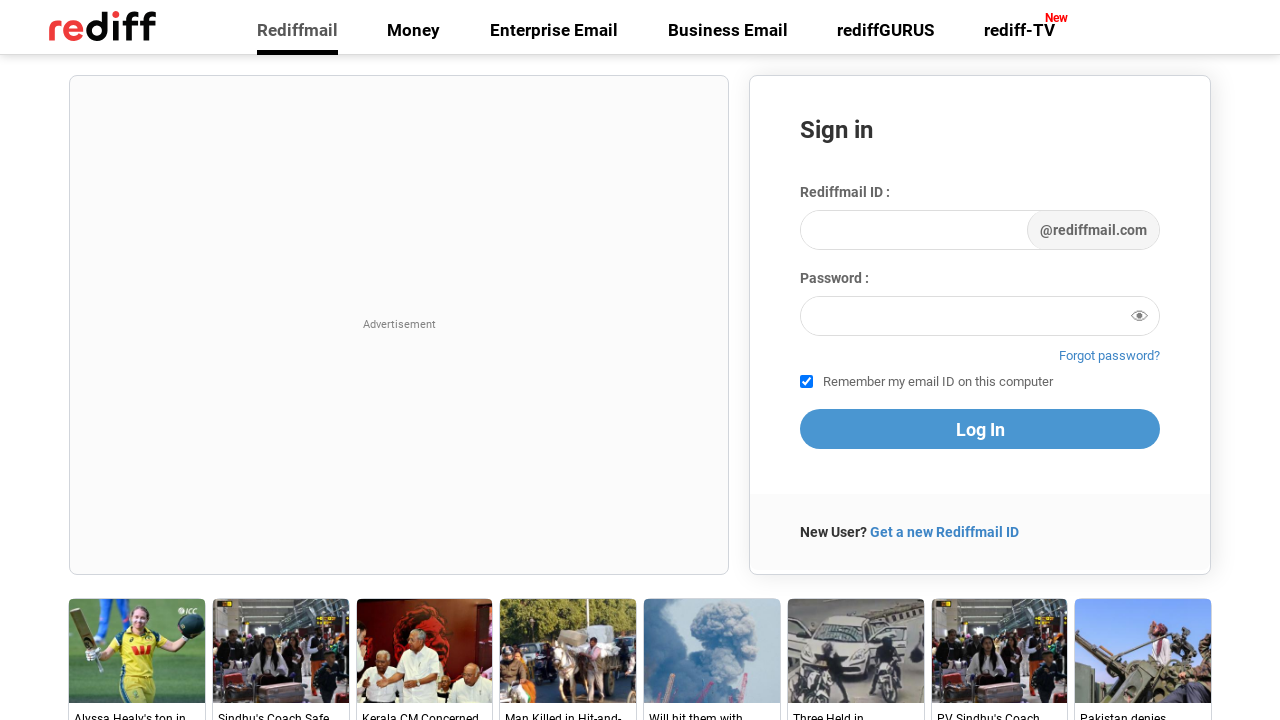

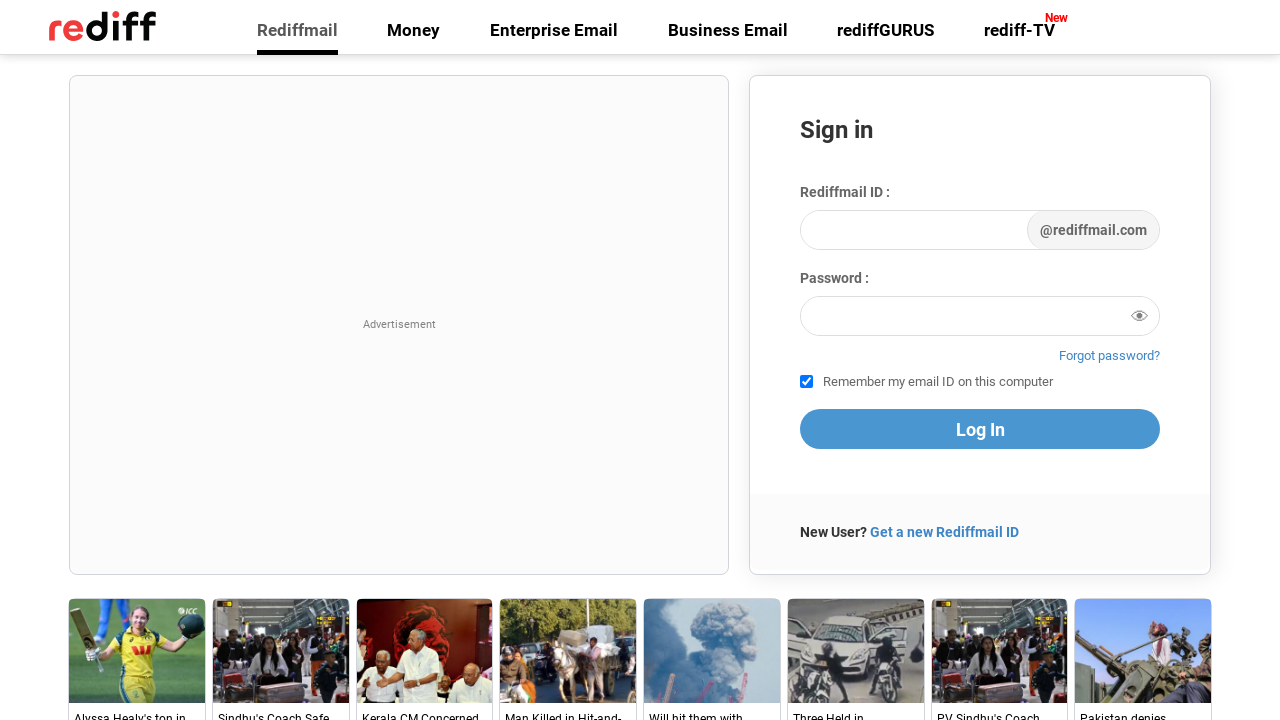